Tests that the clear completed button displays correct text

Starting URL: https://demo.playwright.dev/todomvc

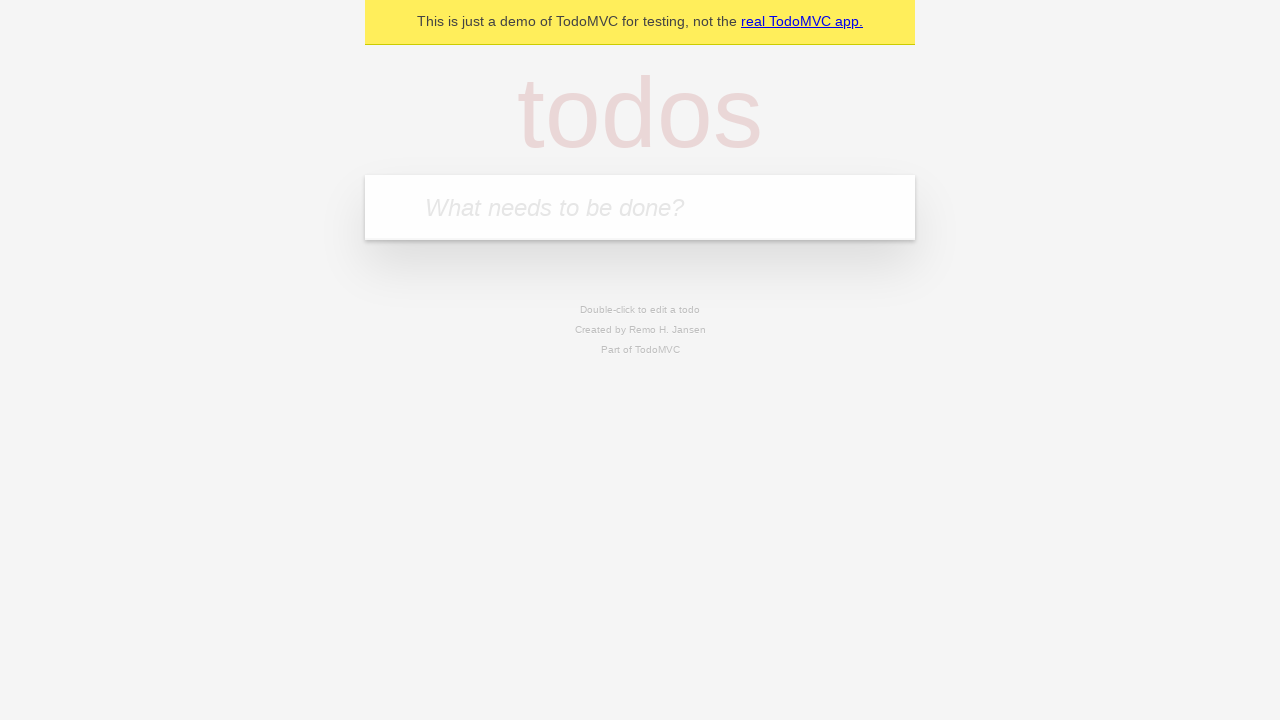

Filled todo input with 'buy some cheese' on internal:attr=[placeholder="What needs to be done?"i]
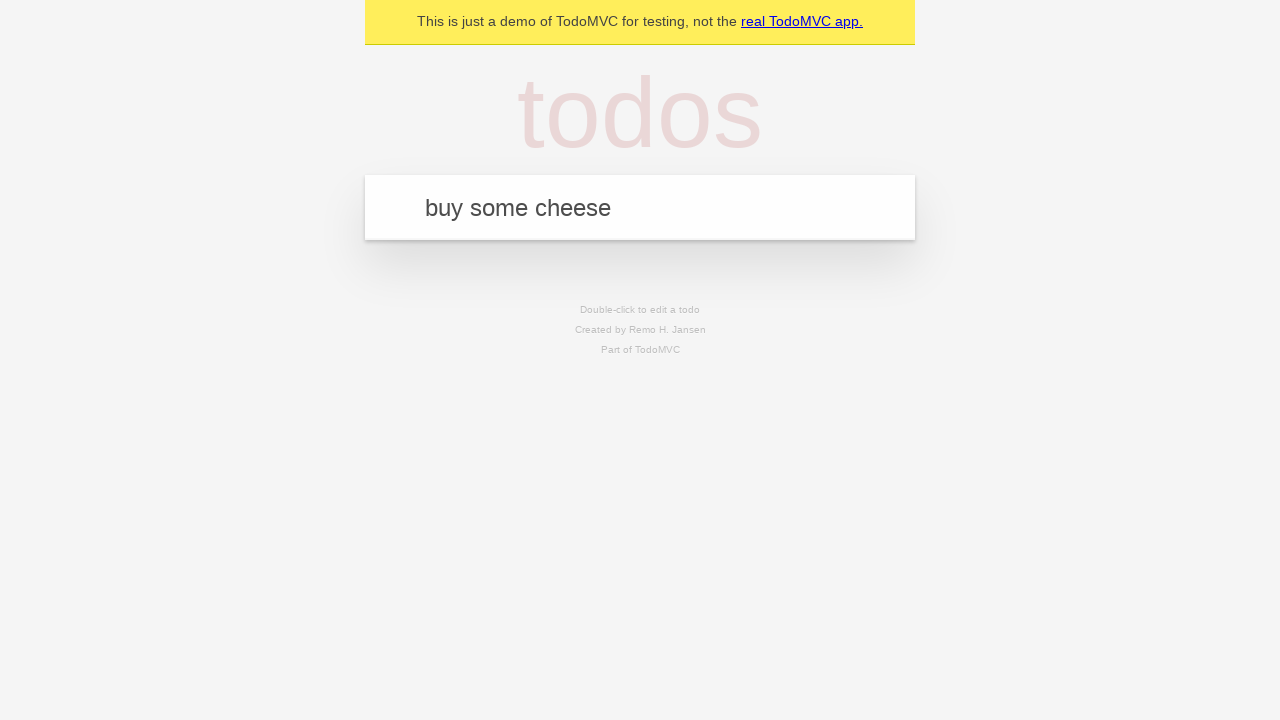

Pressed Enter to create first todo on internal:attr=[placeholder="What needs to be done?"i]
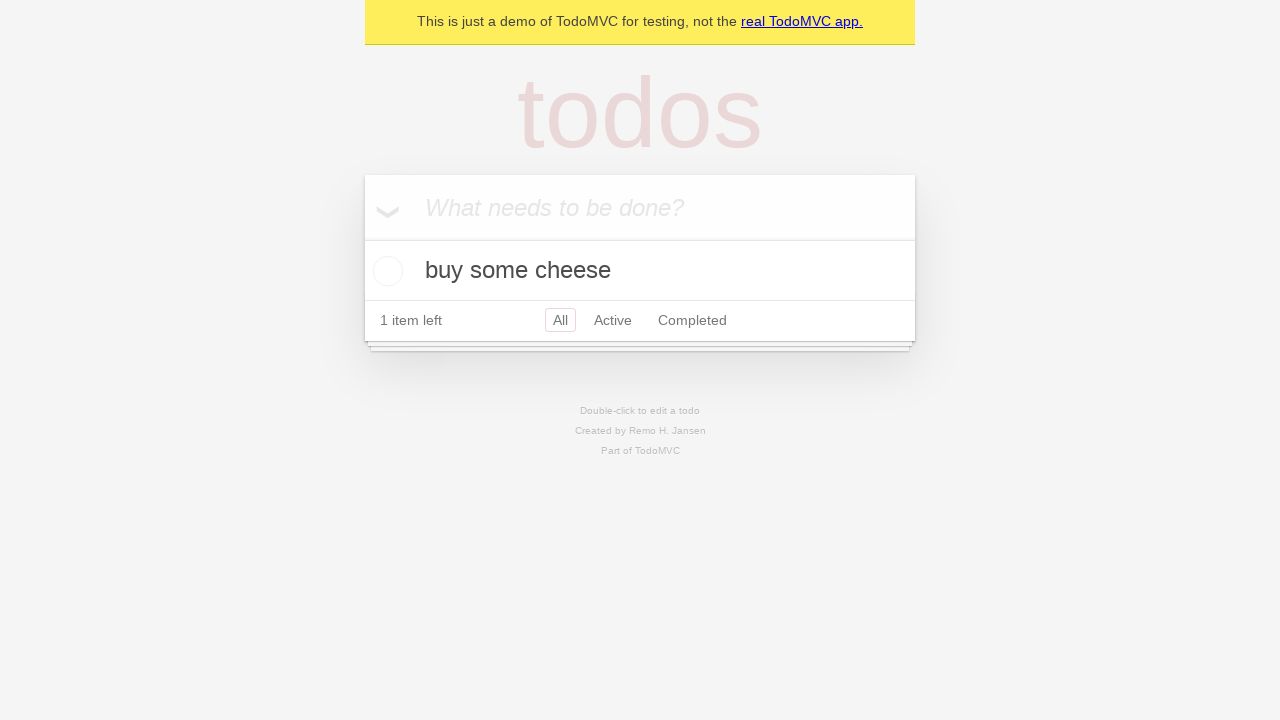

Filled todo input with 'feed the cat' on internal:attr=[placeholder="What needs to be done?"i]
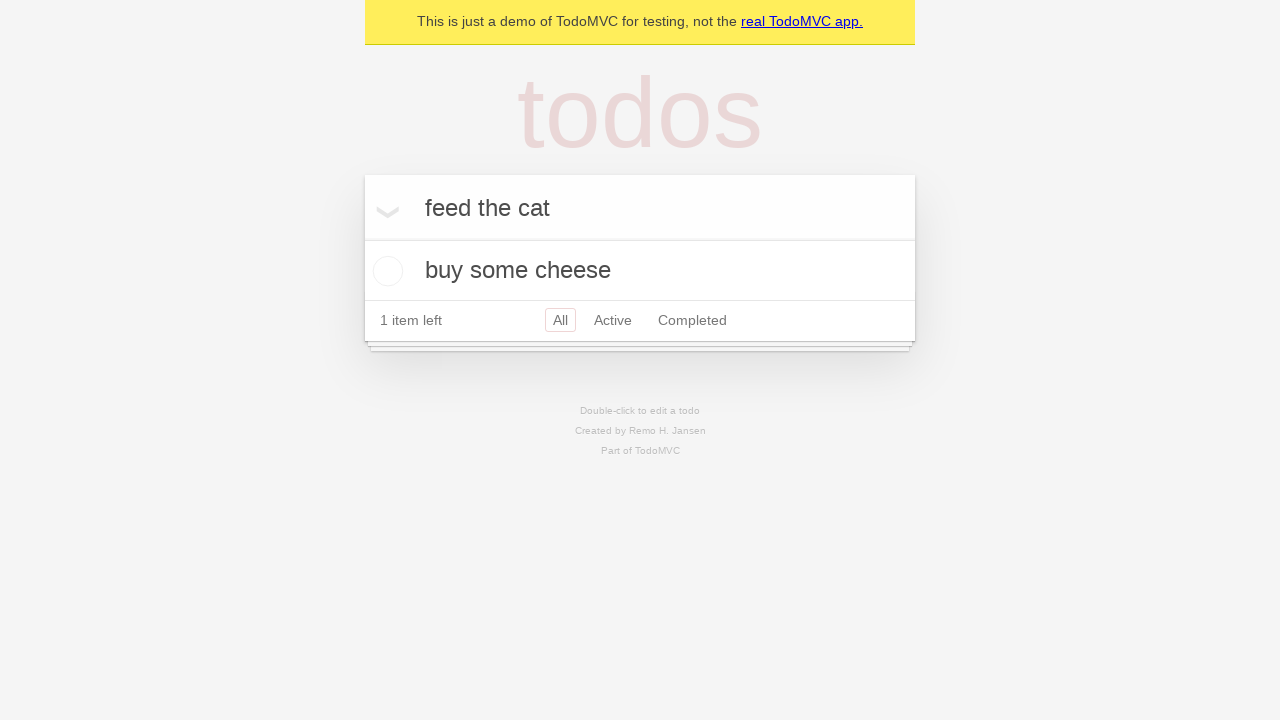

Pressed Enter to create second todo on internal:attr=[placeholder="What needs to be done?"i]
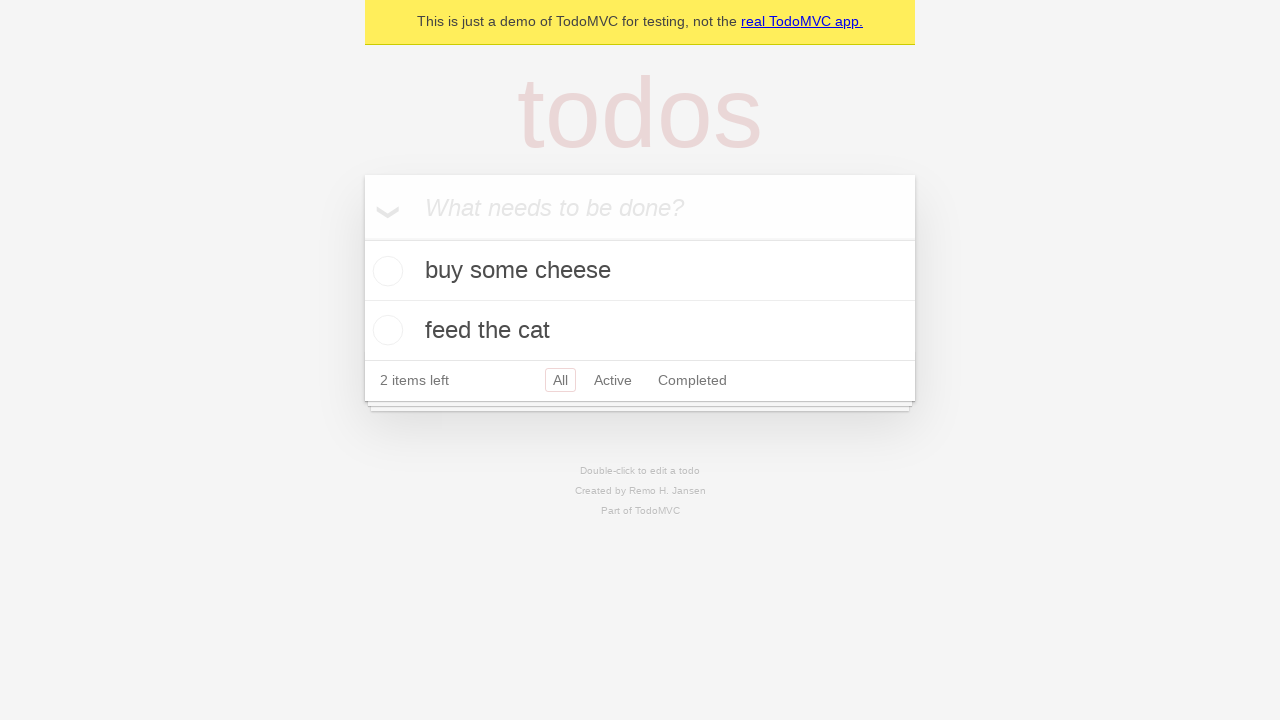

Filled todo input with 'book a doctors appointment' on internal:attr=[placeholder="What needs to be done?"i]
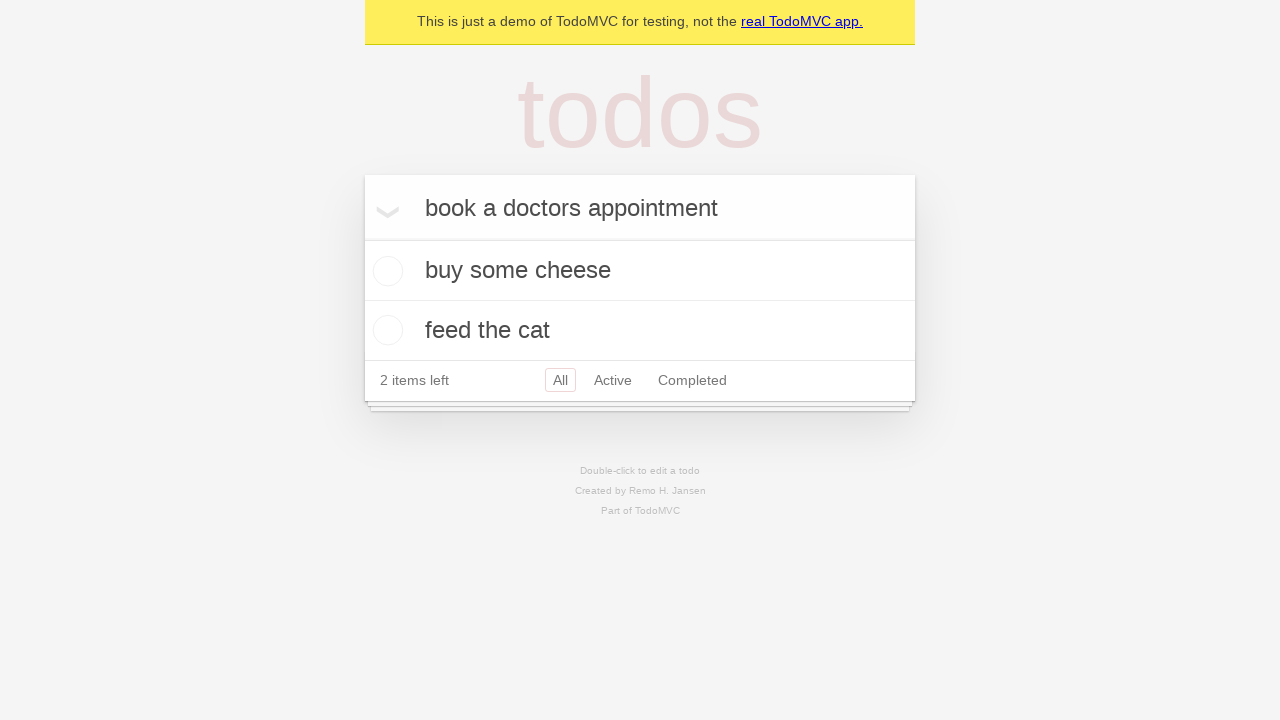

Pressed Enter to create third todo on internal:attr=[placeholder="What needs to be done?"i]
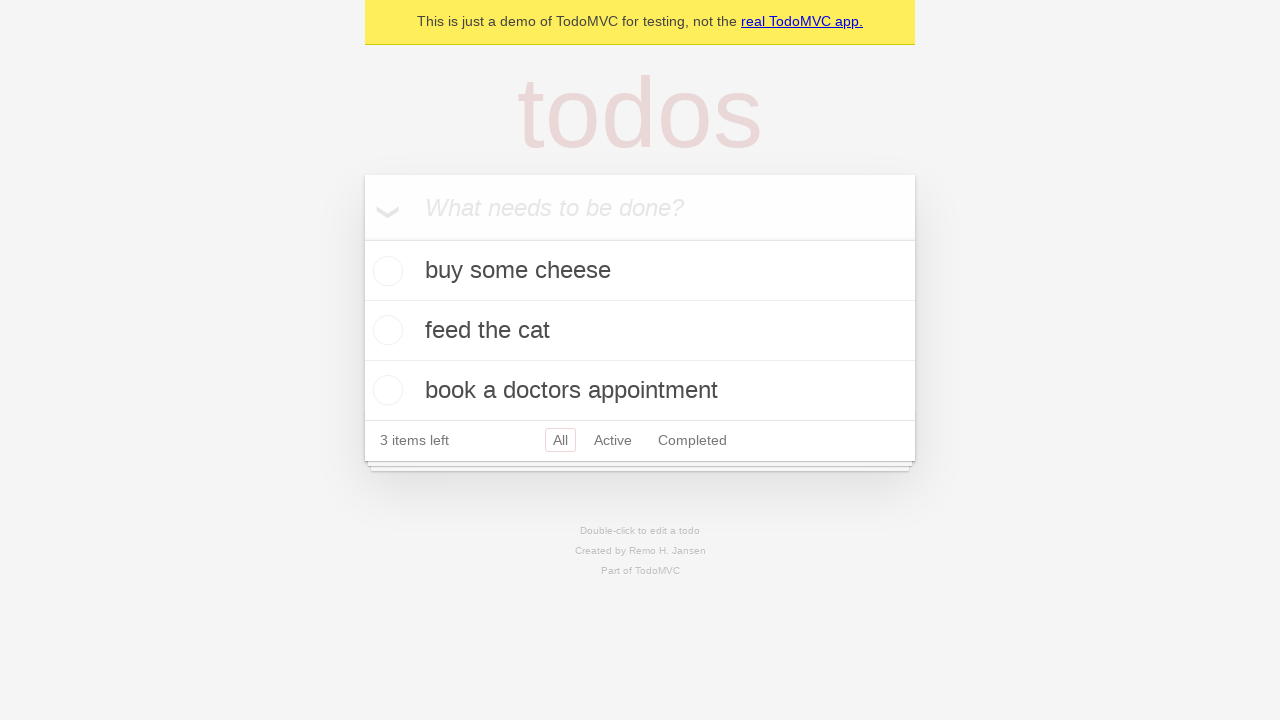

Waited for third todo item to be created
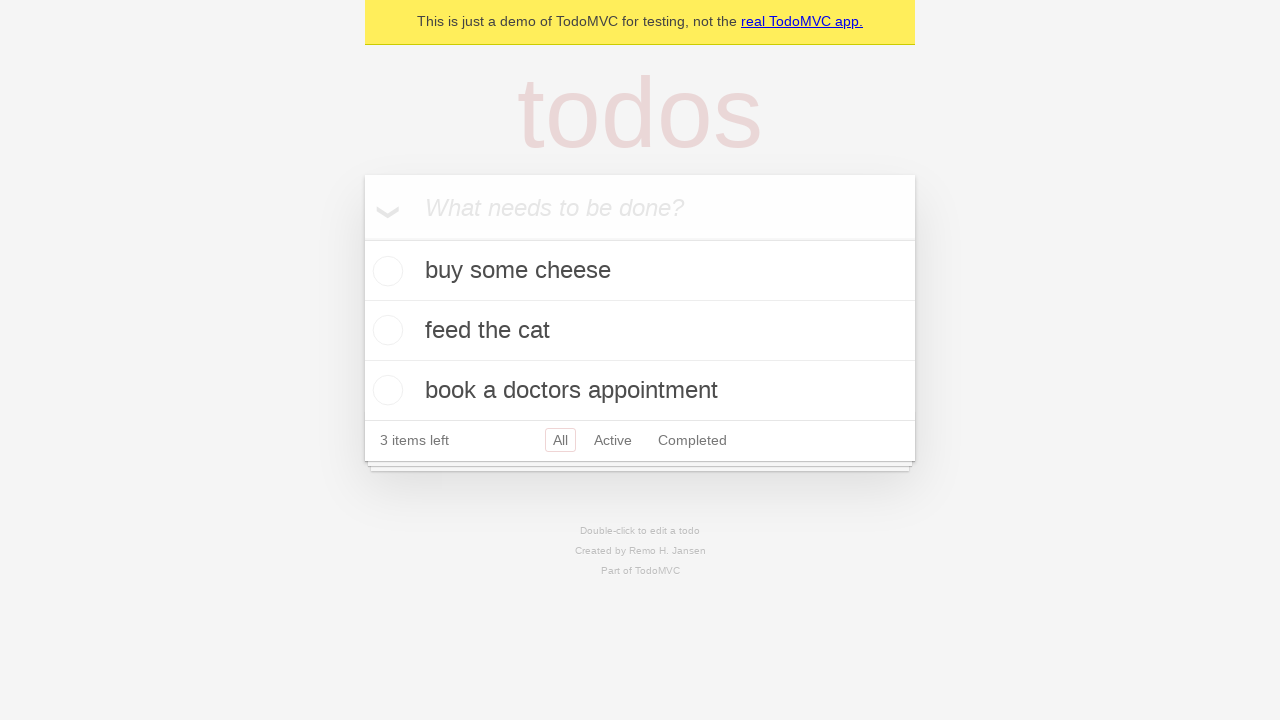

Checked first todo to mark it as completed at (385, 271) on .todo-list li .toggle >> nth=0
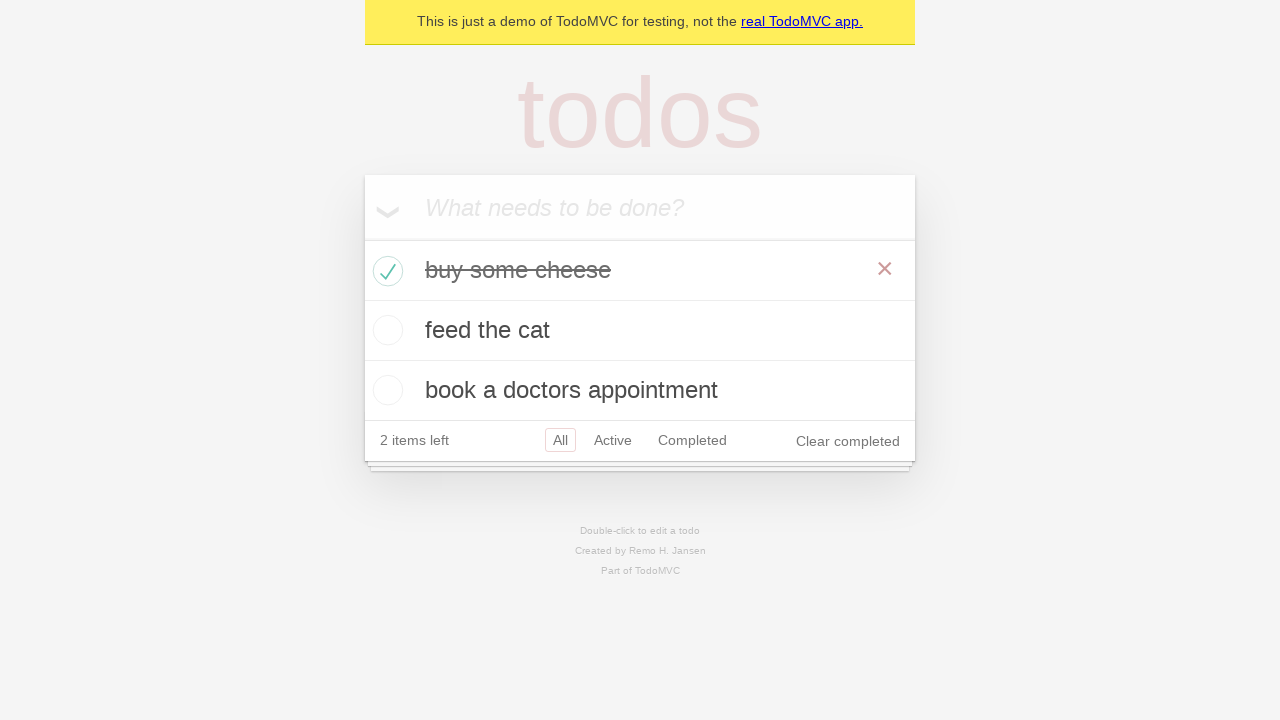

Clear completed button is now visible
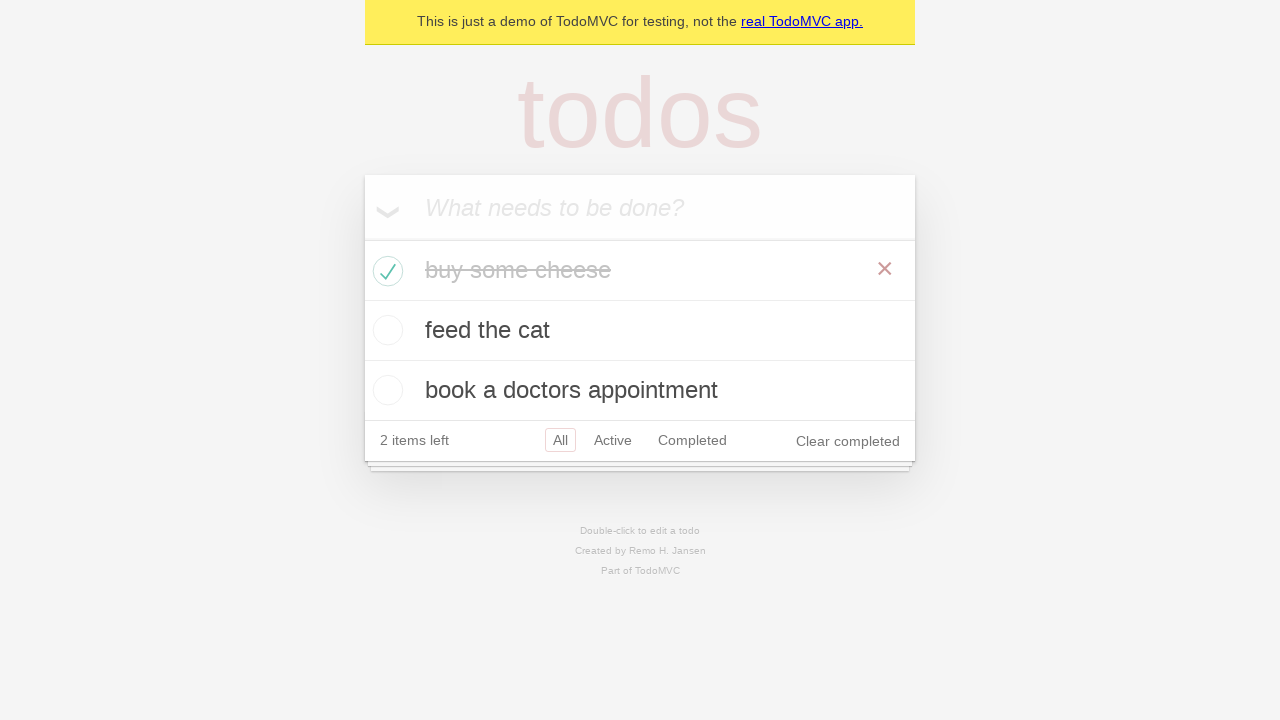

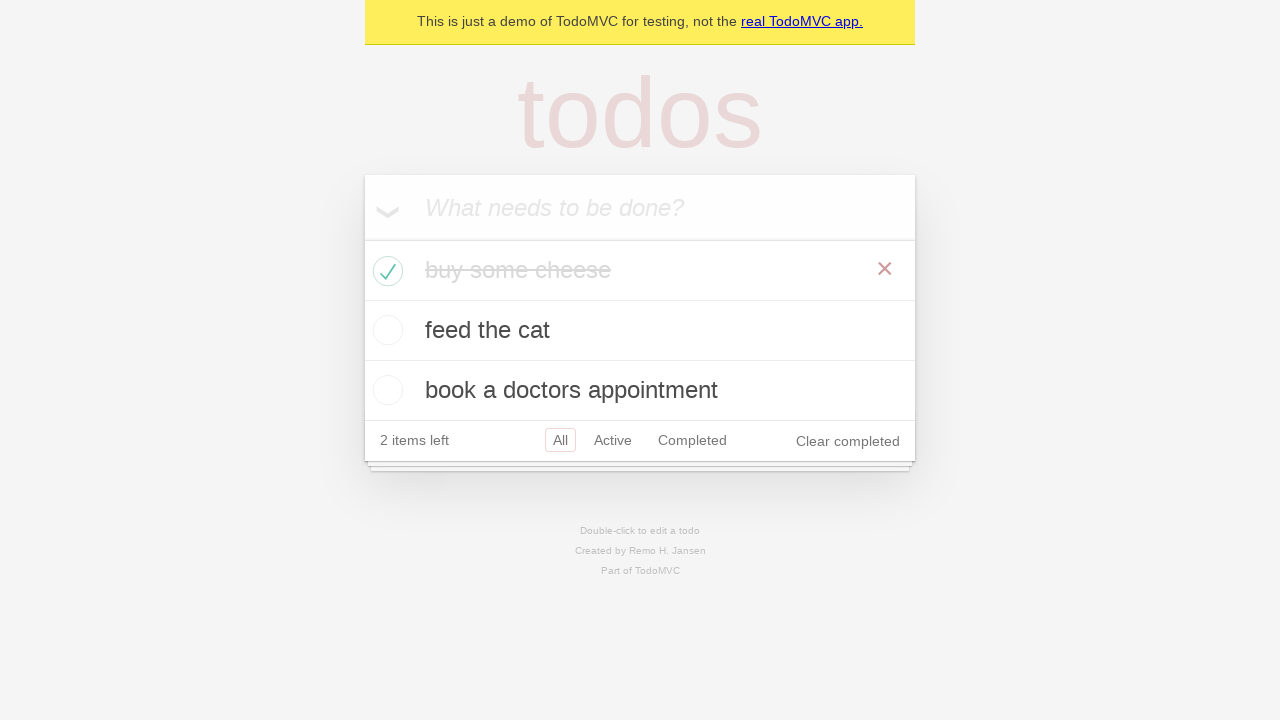